Tests the age form by entering name and age, submitting the form, and verifying the result message

Starting URL: https://kristinek.github.io/site/examples/age

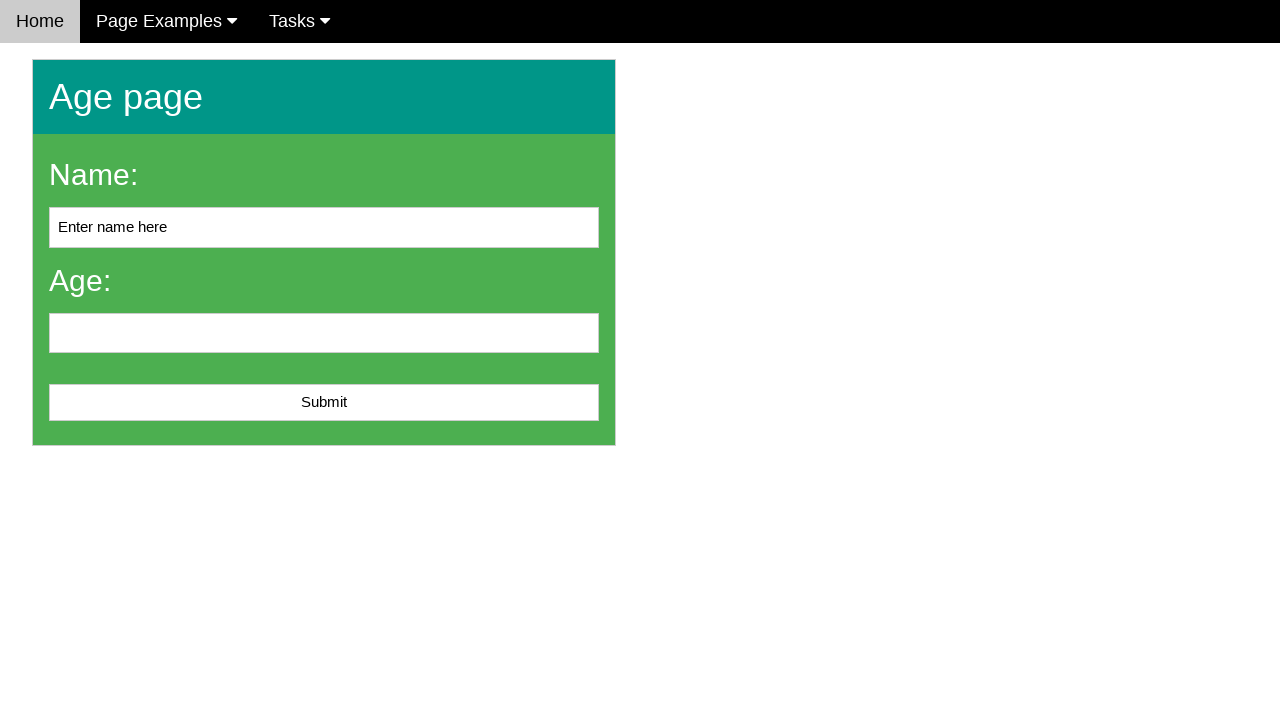

Cleared name input field on #name
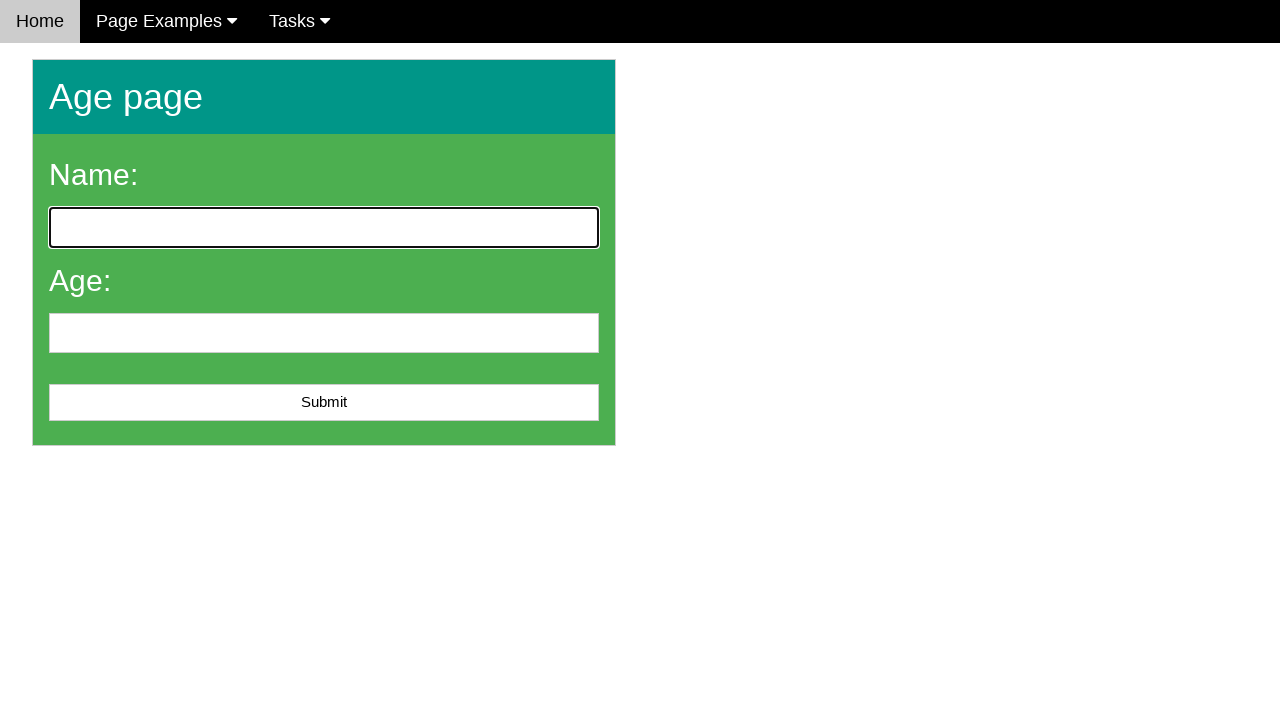

Entered 'John Doe' in name field on #name
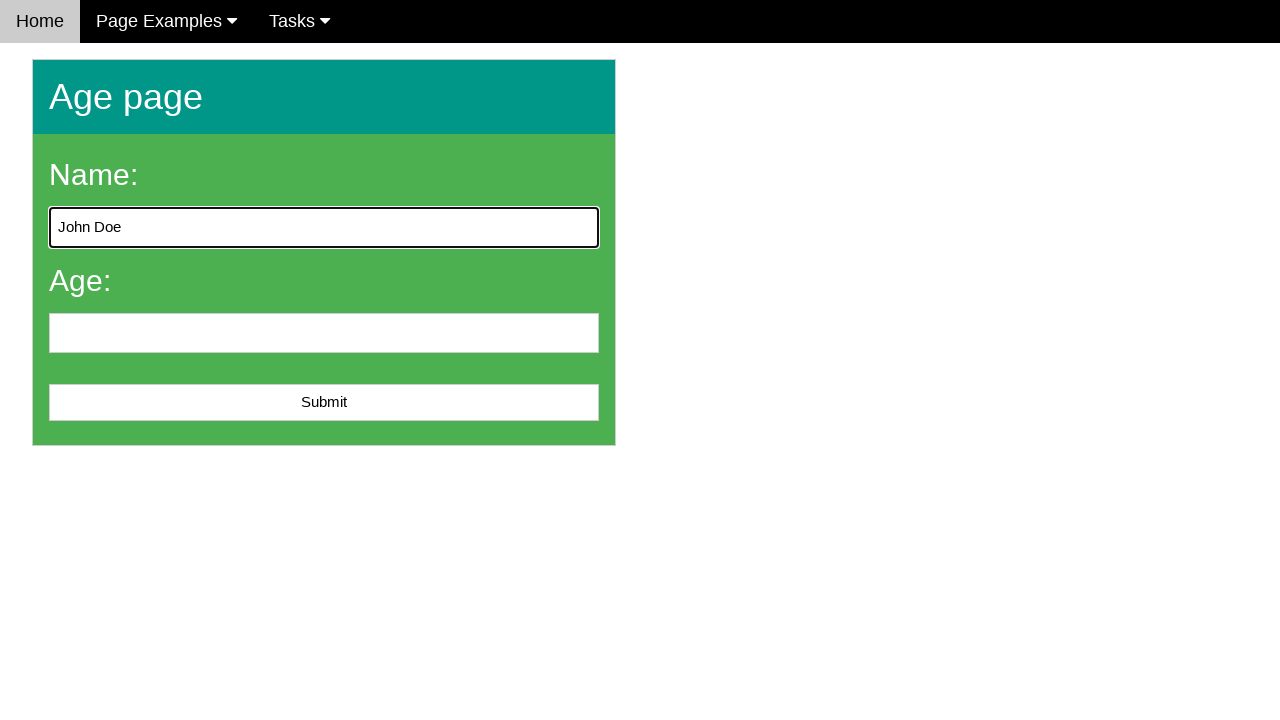

Entered '25' in age field on #age
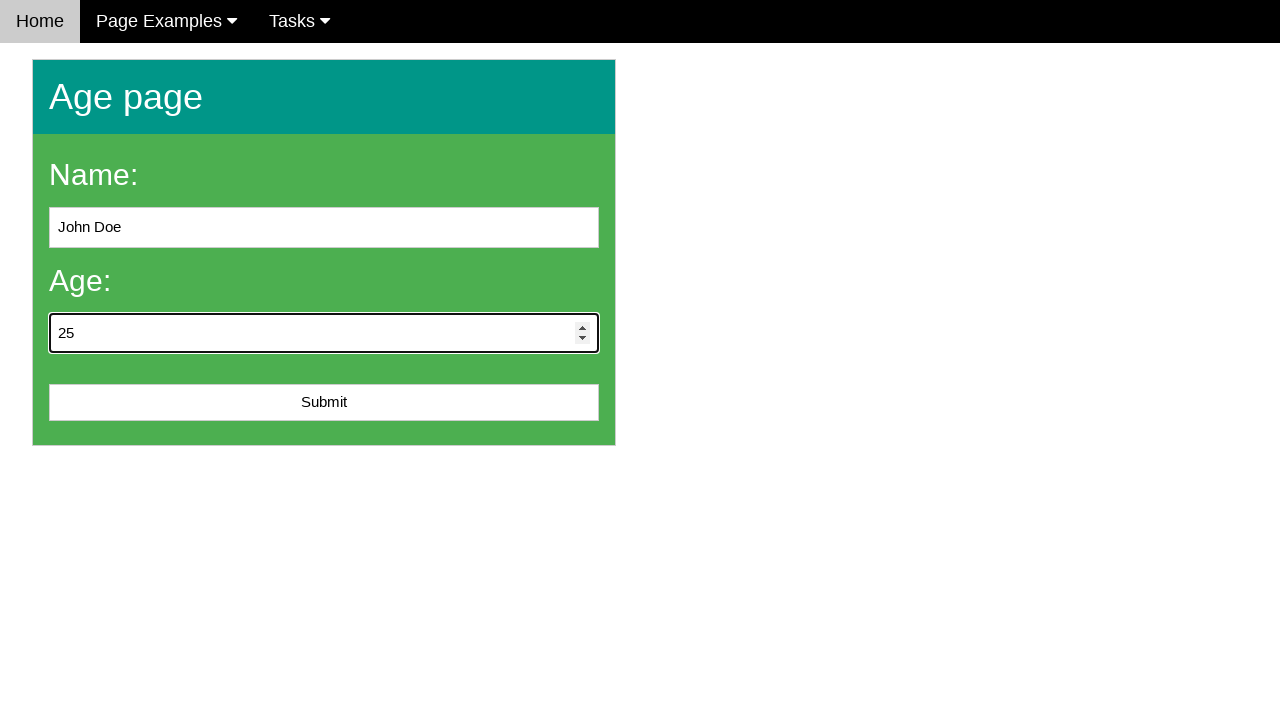

Clicked submit button to submit the age form at (324, 403) on #submit
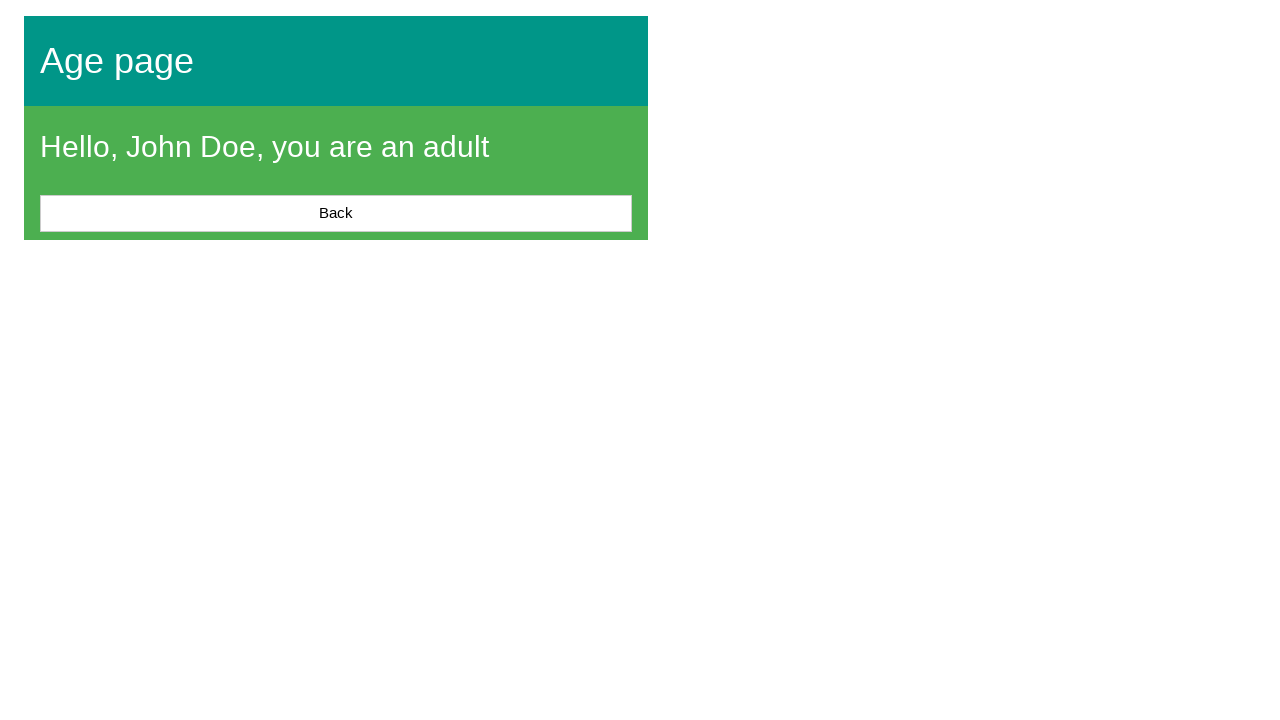

Result message loaded after form submission
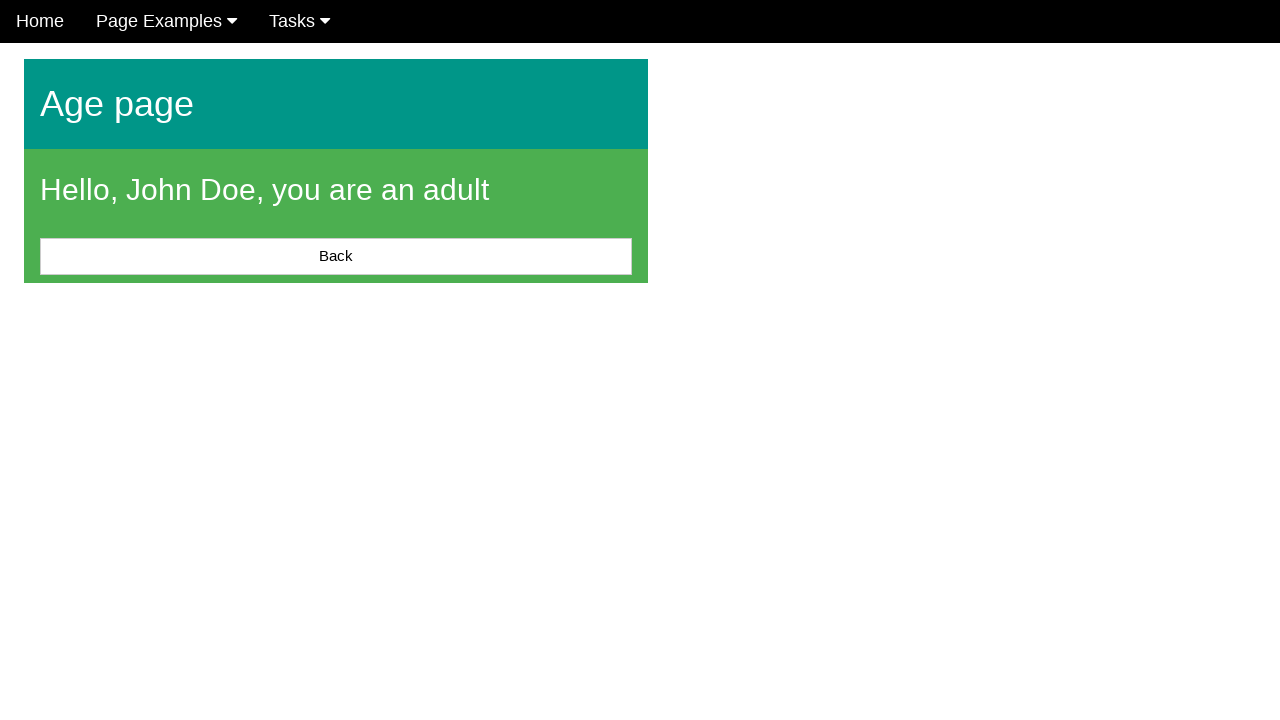

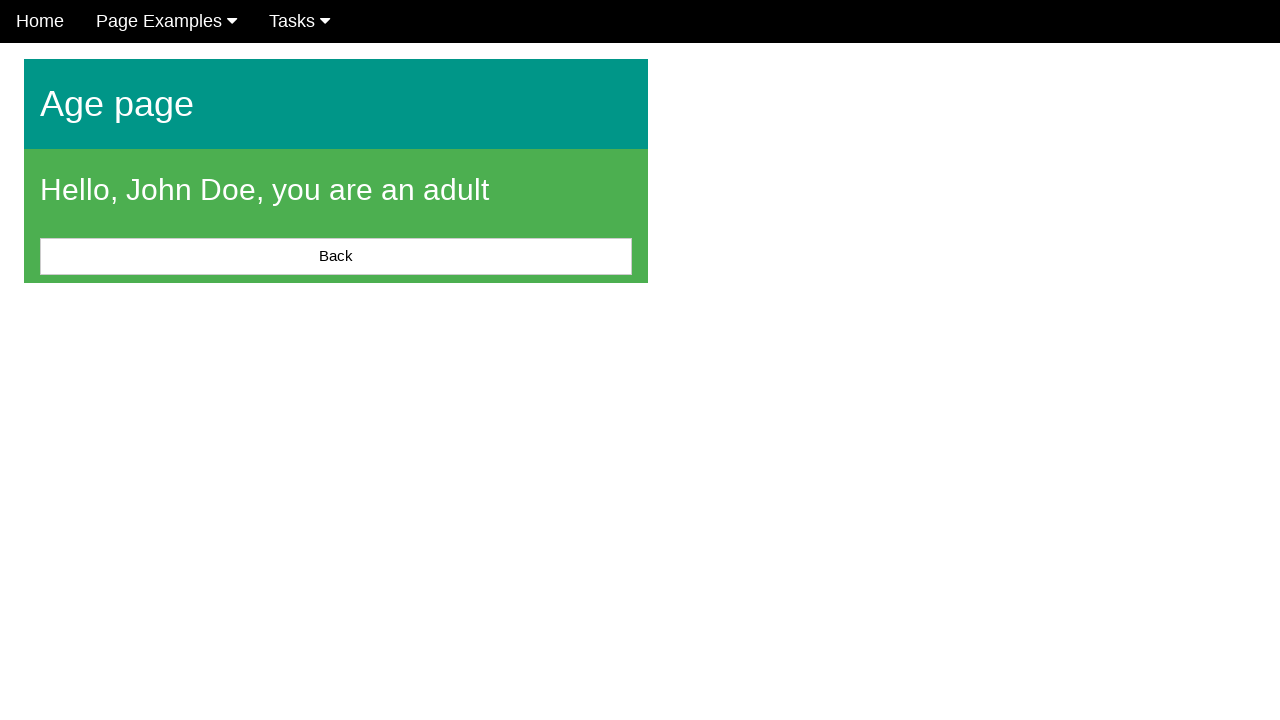